Tests search functionality on Citilink by entering a product search query and submitting the search form

Starting URL: https://www.citilink.ru

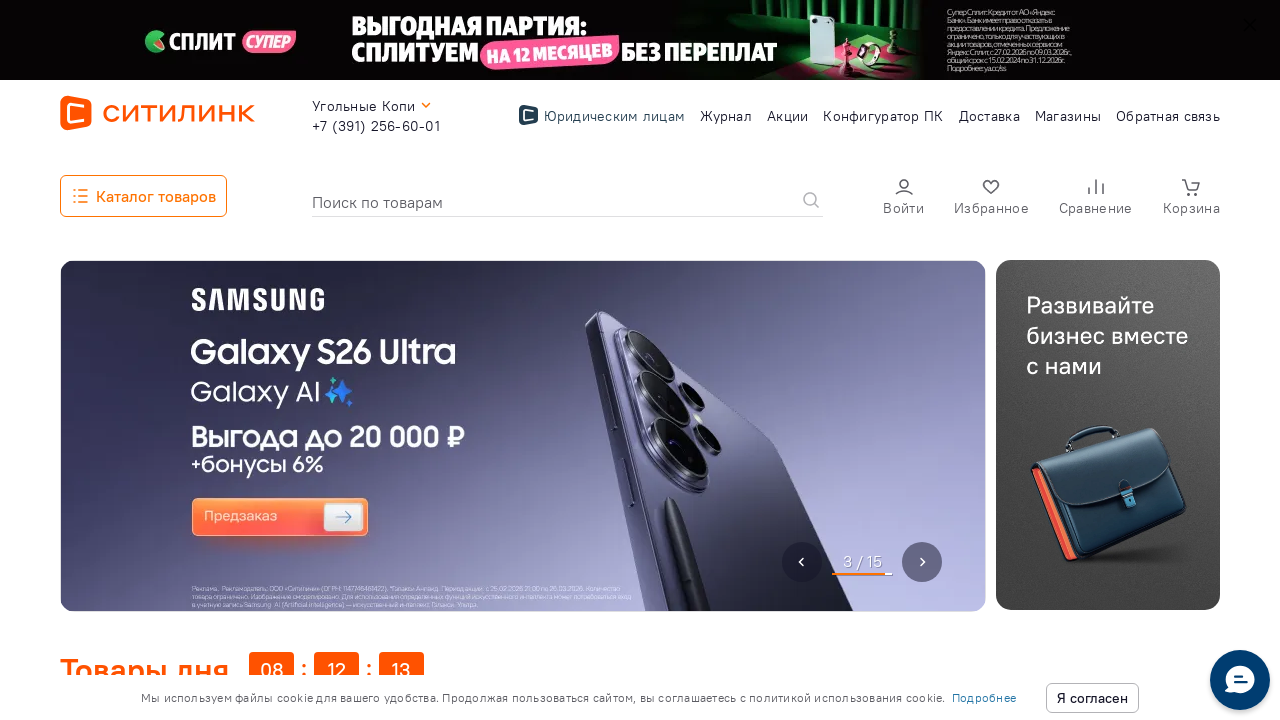

Waited for initial page load to complete
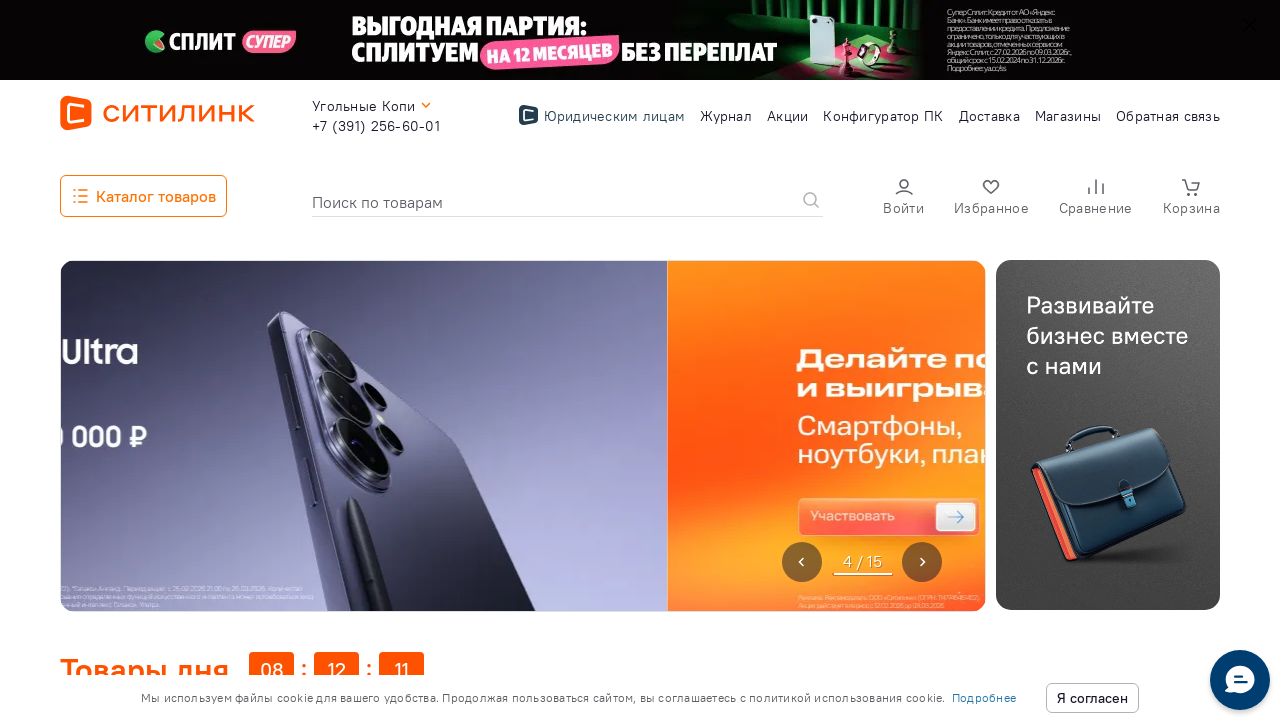

Filled search field with 'монитор lg' on input[name='text']
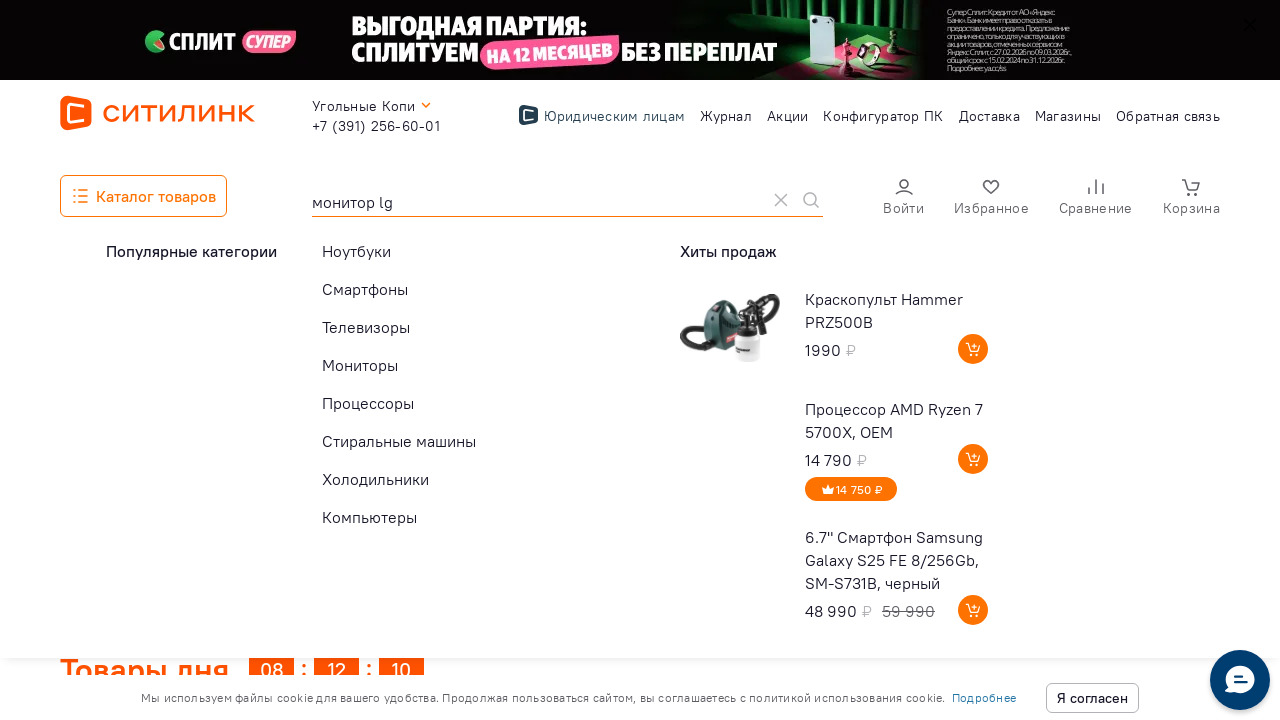

Pressed Enter to submit search form on input[name='text']
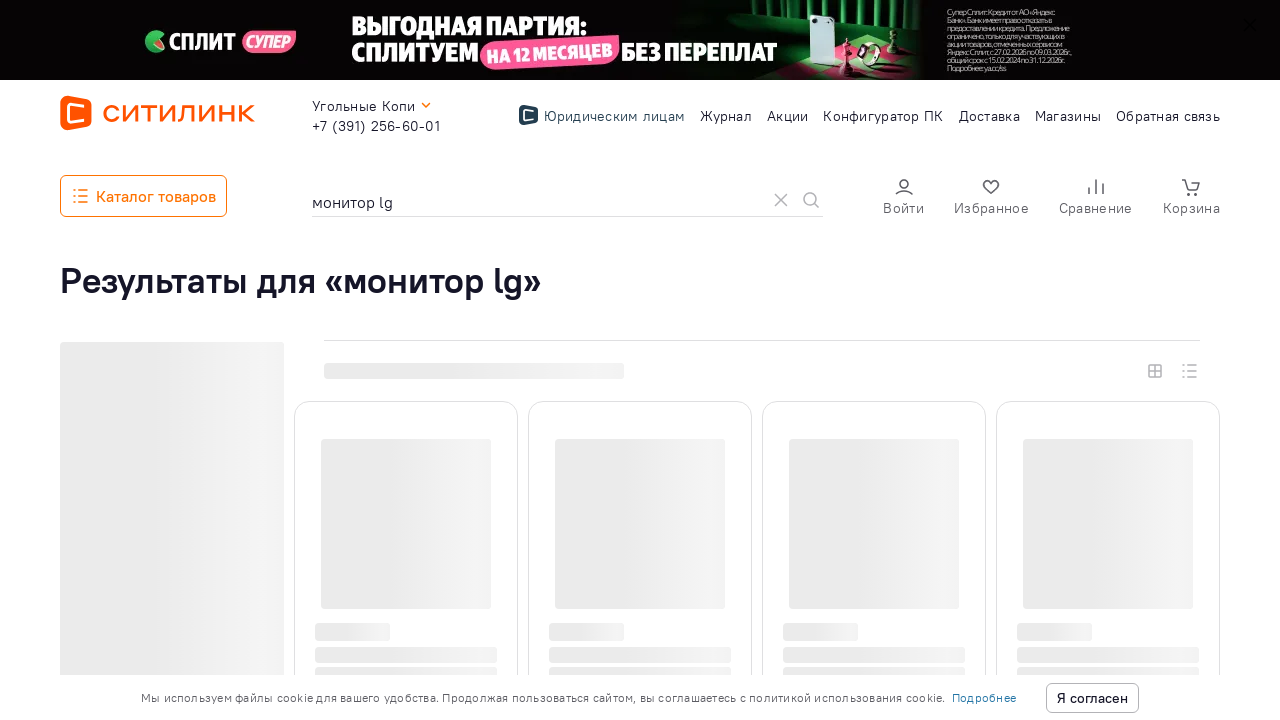

Search results page loaded successfully
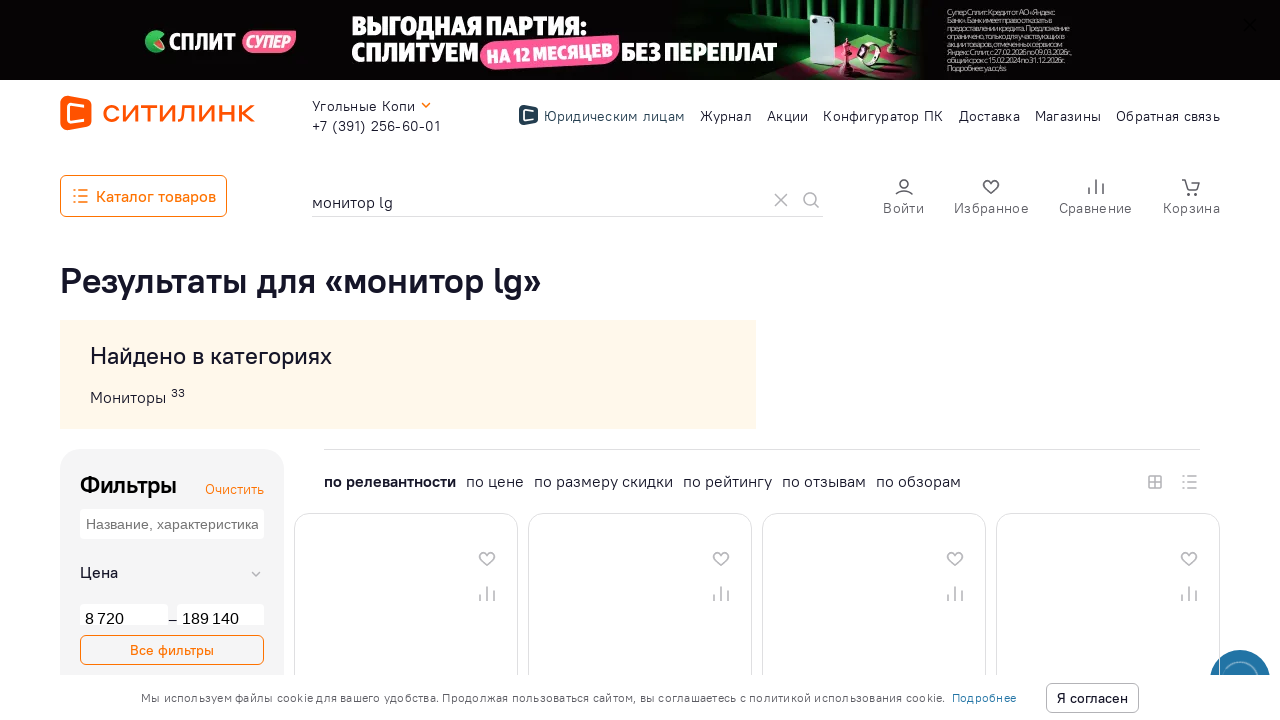

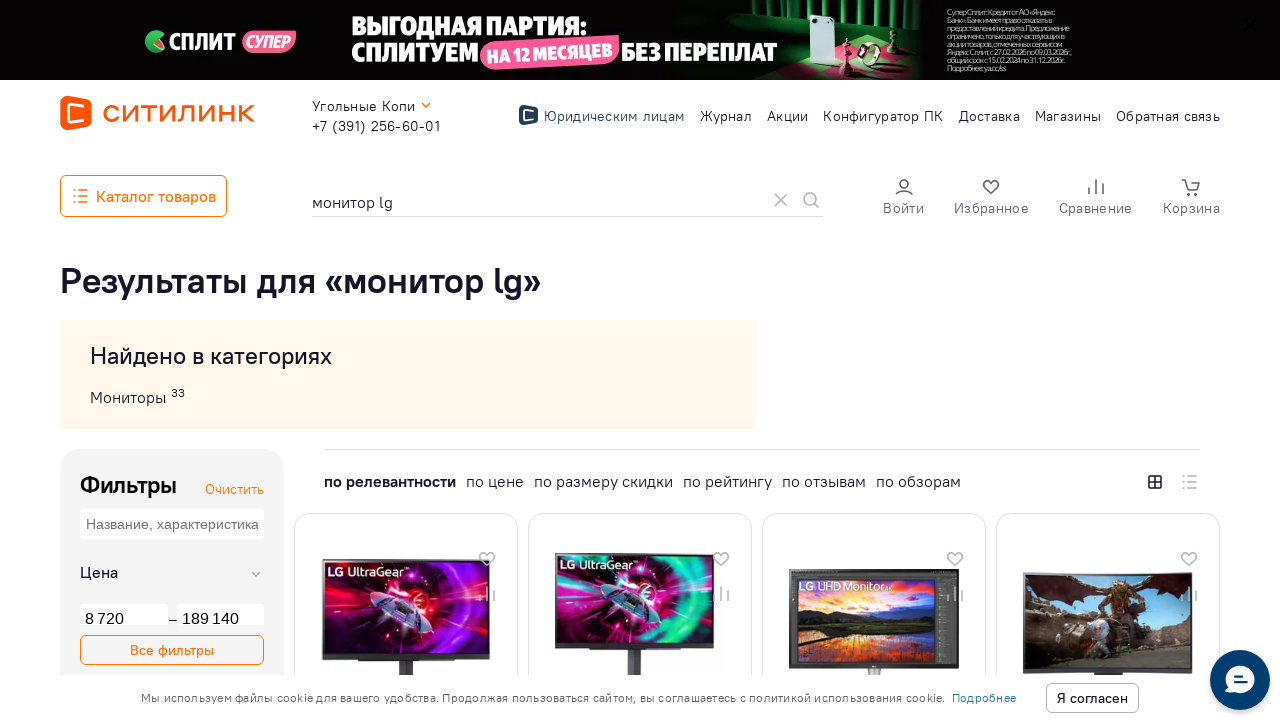